Tests navigating to Healthcare section from Verticals dropdown

Starting URL: https://www.tranktechnologies.com/

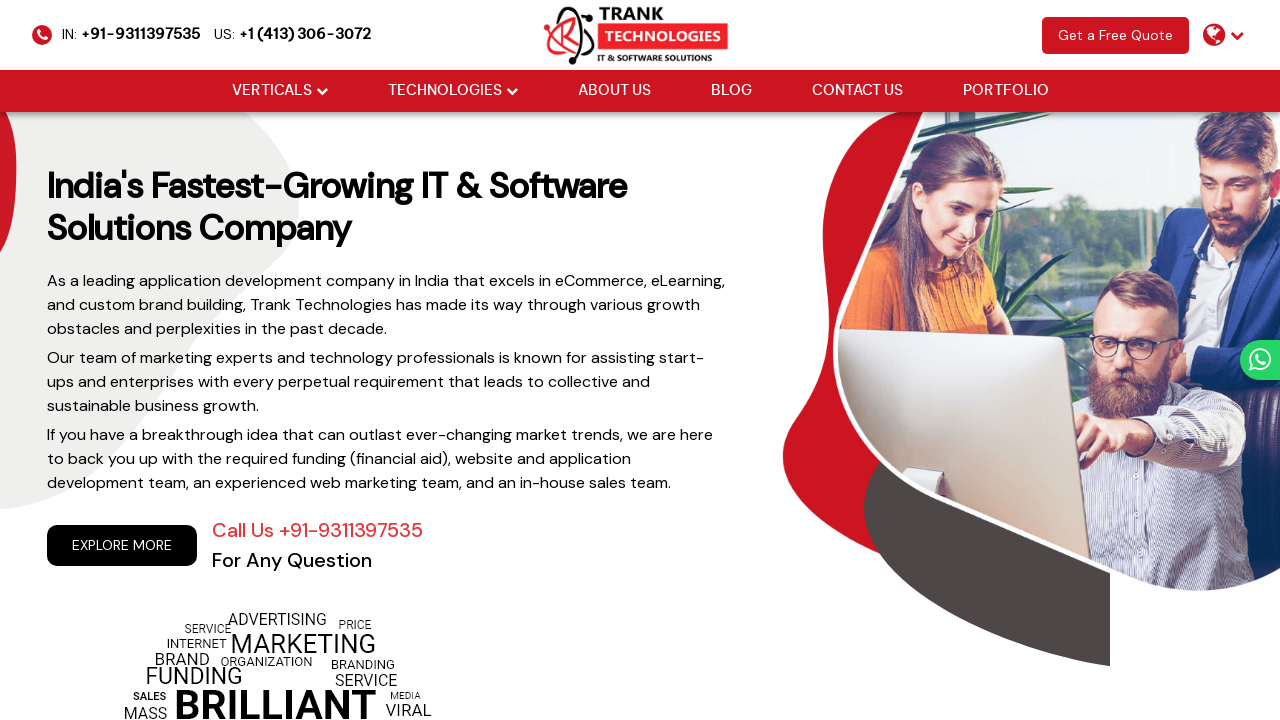

Clicked Verticals dropdown at (280, 91) on (//li[@class='drop_down'])[1]
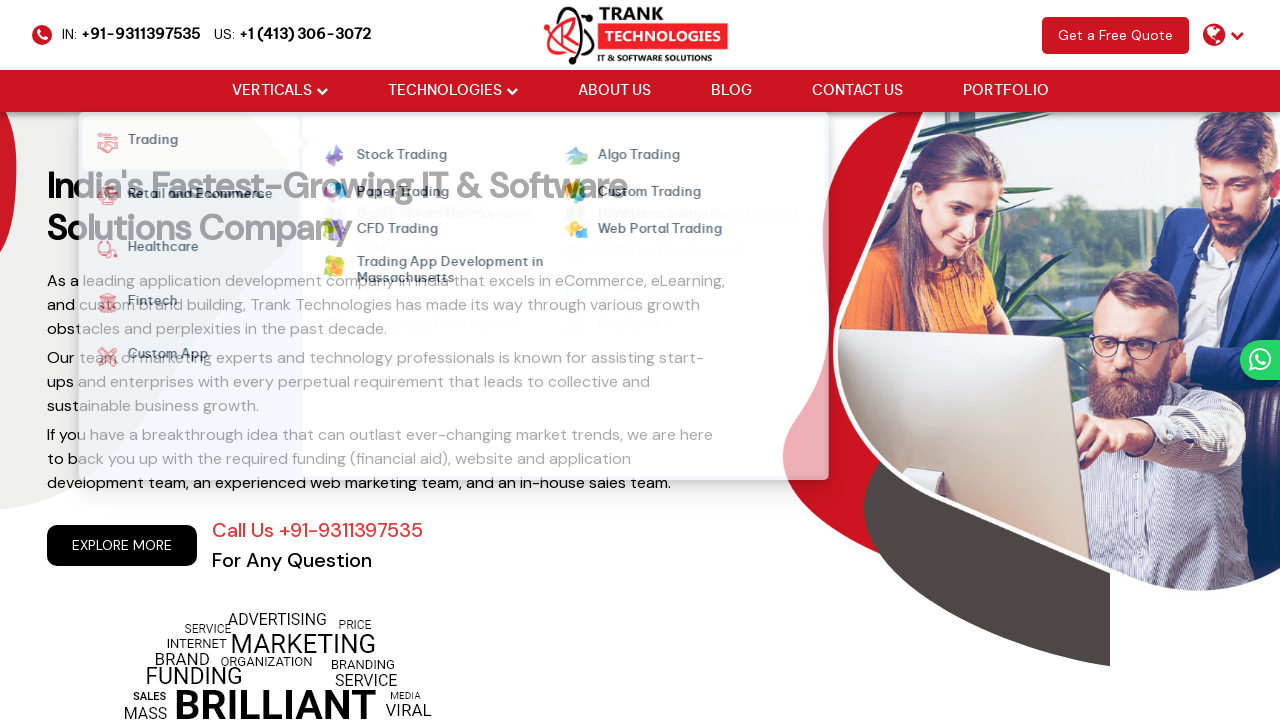

Clicked Healthcare option from Verticals dropdown at (156, 250) on xpath=//strong[normalize-space()='Healthcare']
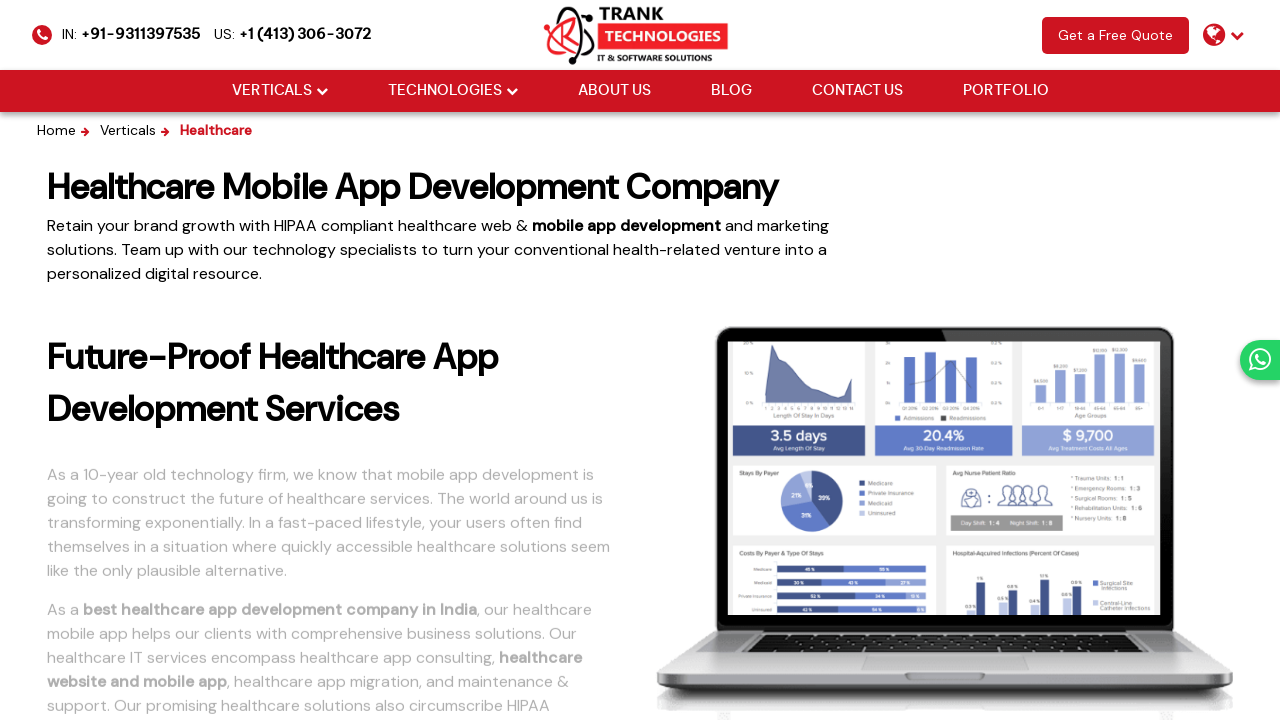

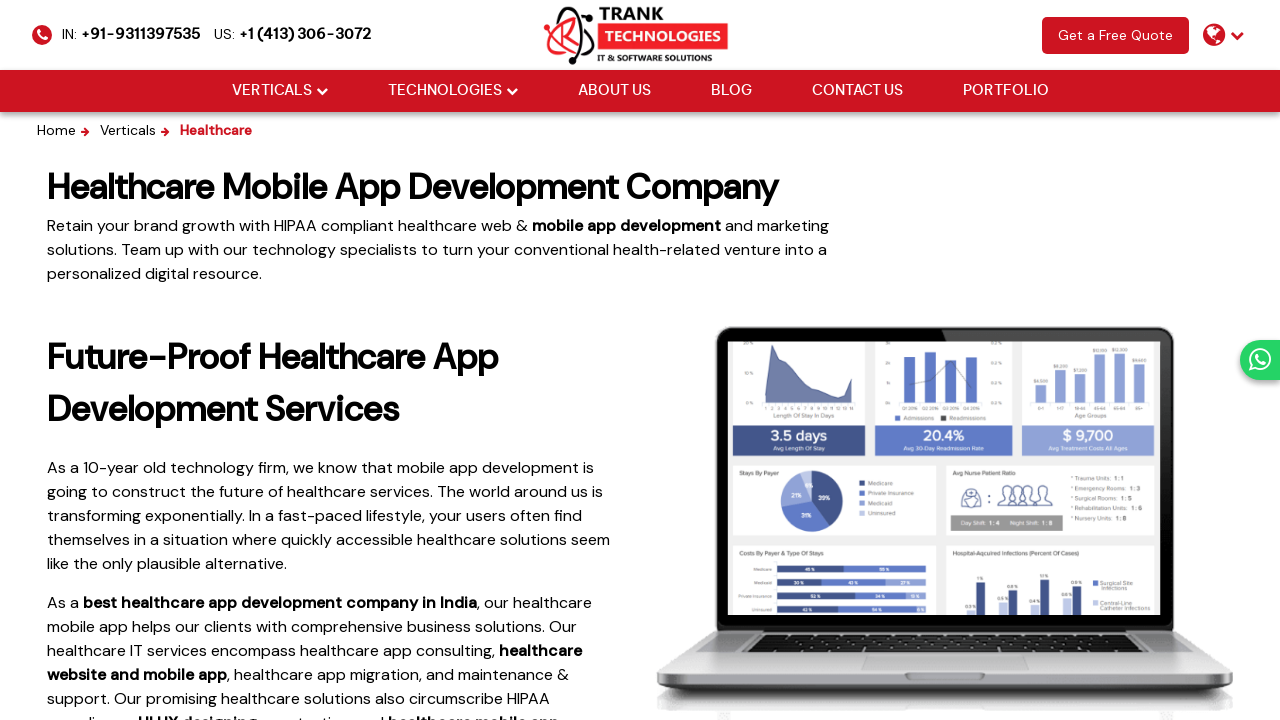